Tests form interactions on a practice page by filling username and password fields, attempting login, and navigating to password recovery

Starting URL: https://rahulshettyacademy.com/locatorspractice/

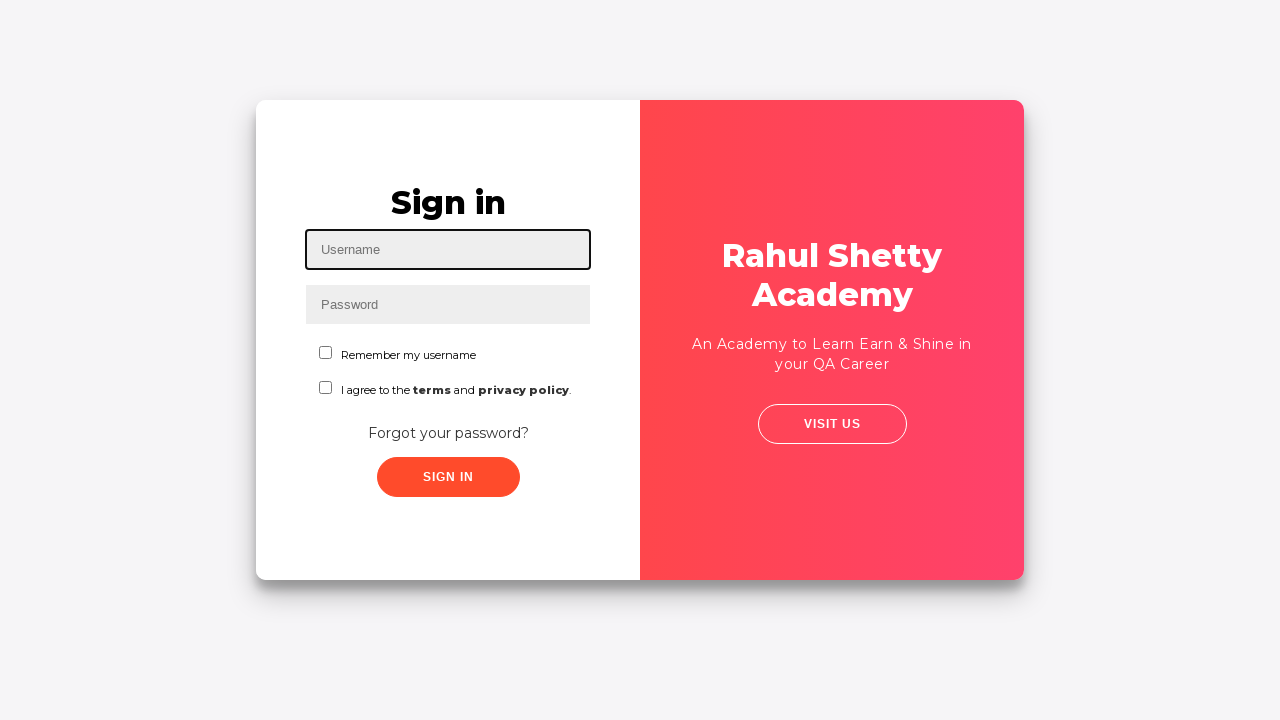

Filled username field with 'shadi' on #inputUsername
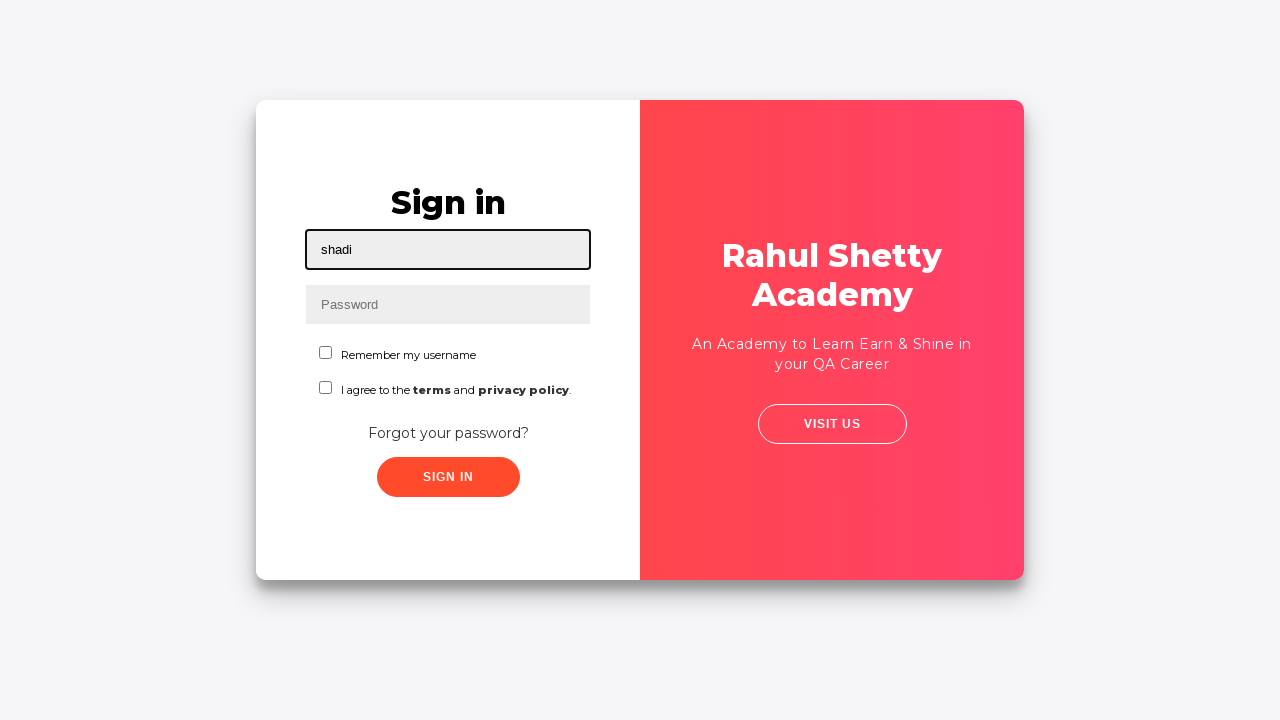

Filled password field with 'test' on input[name='inputPassword']
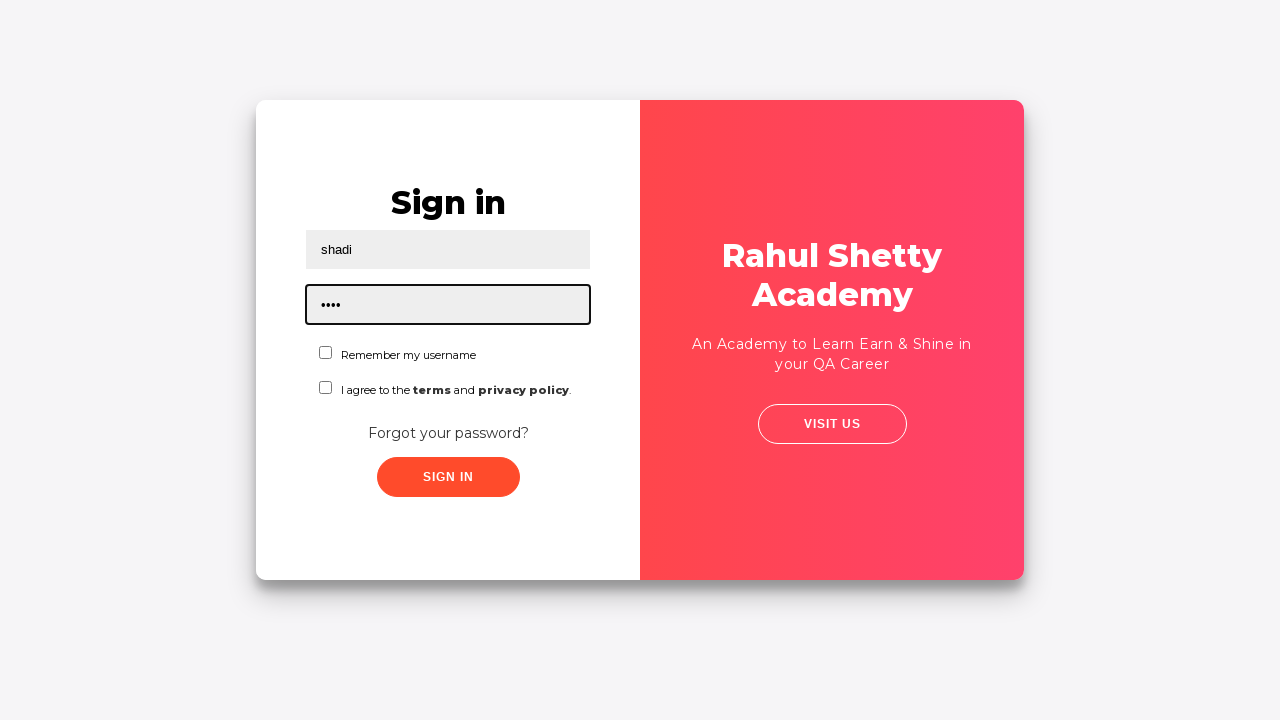

Clicked sign in button at (448, 477) on .signInBtn
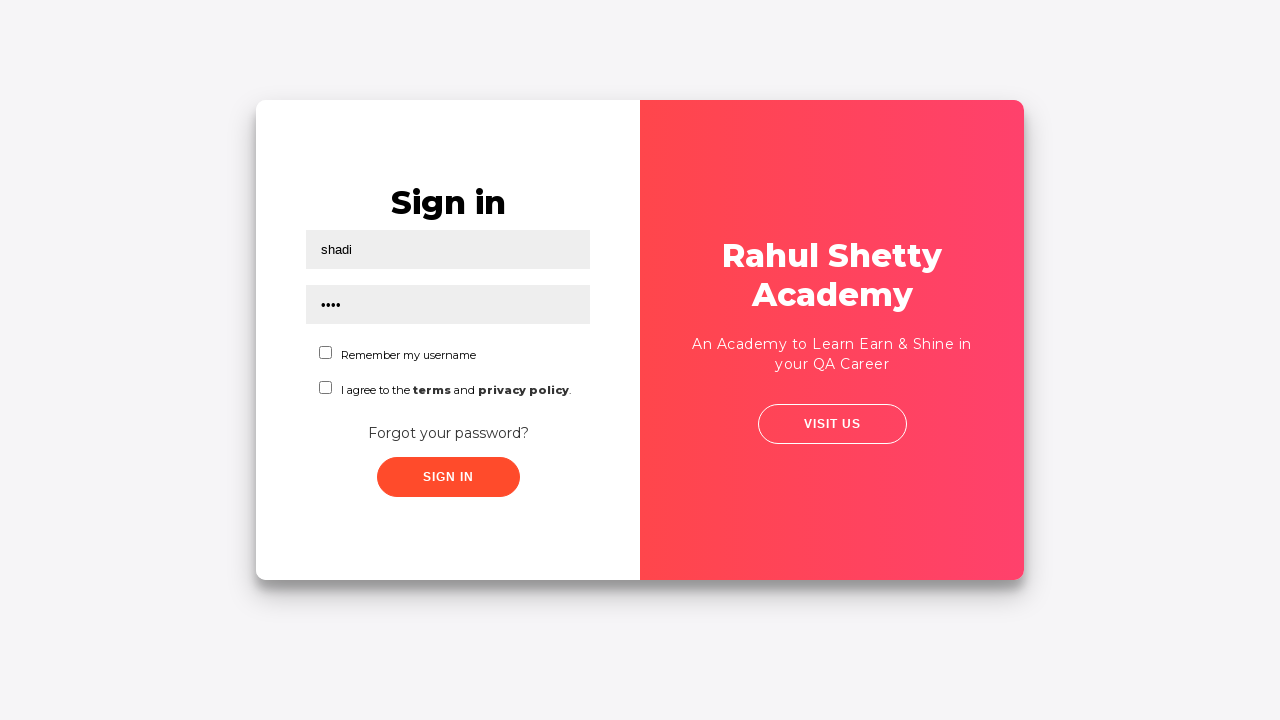

Retrieved error message text: * Incorrect username or password 
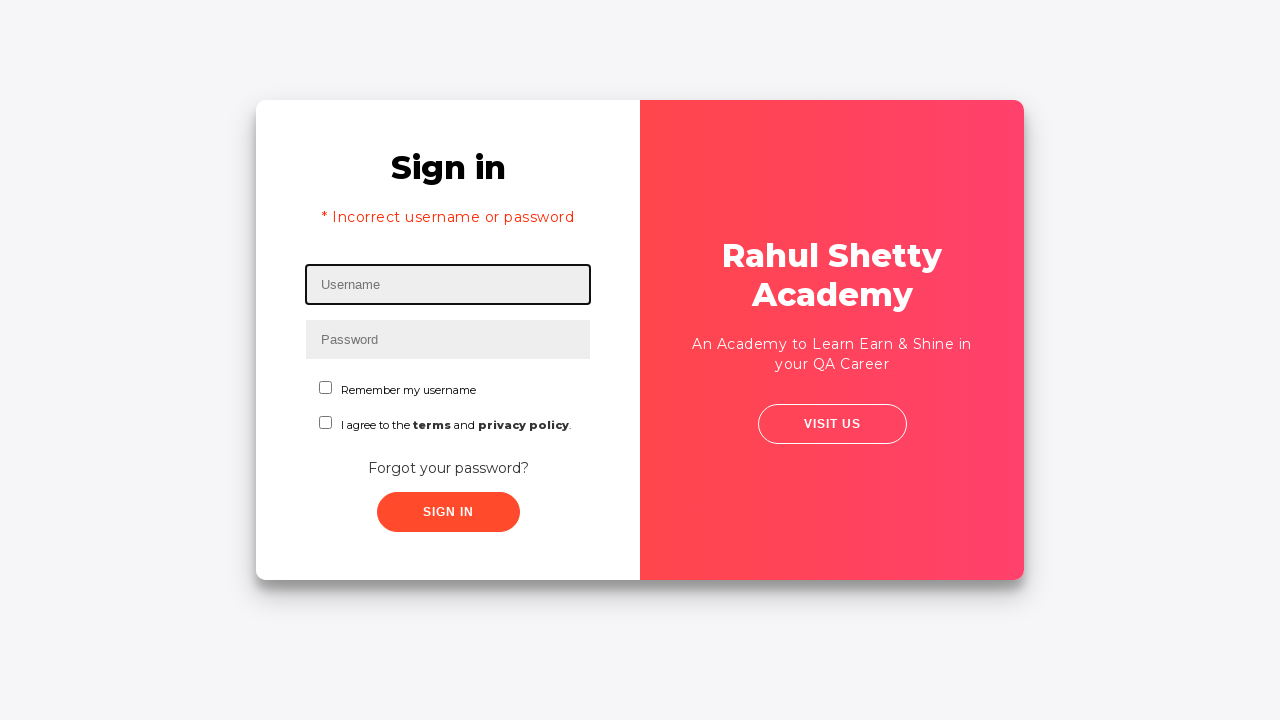

Clicked 'Forgot your password?' link to navigate to password recovery at (448, 468) on text=Forgot your password?
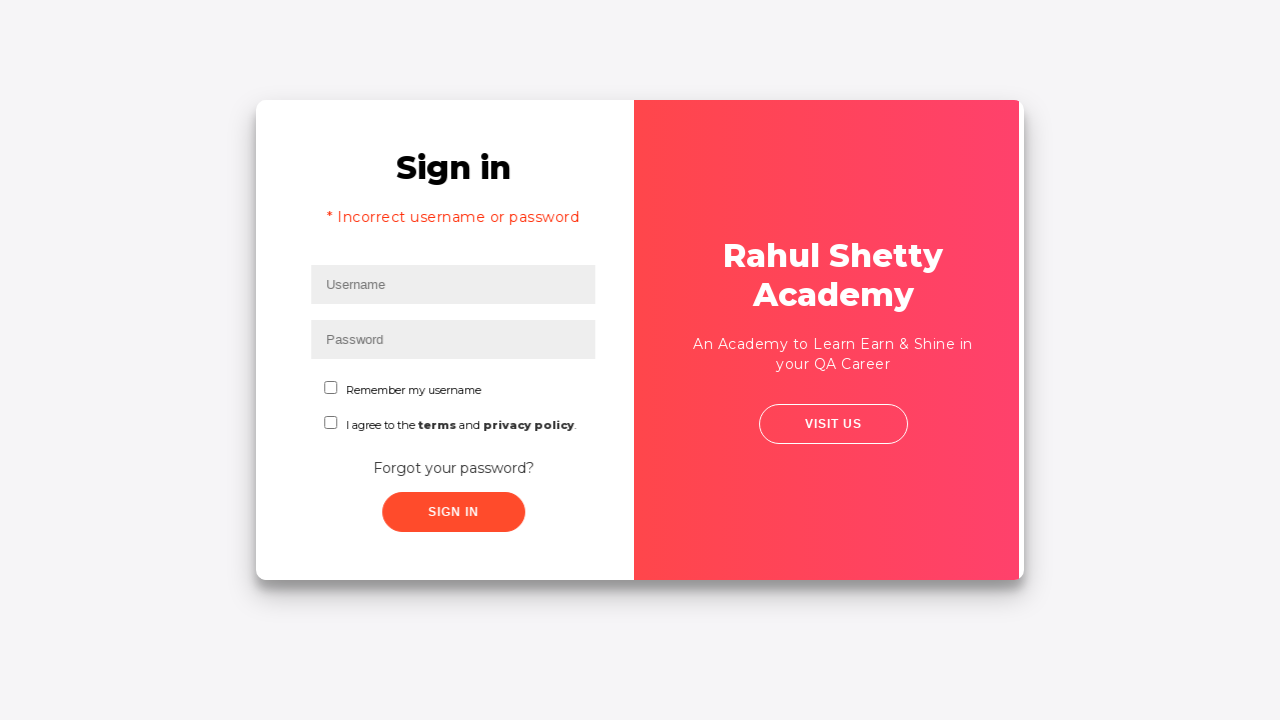

Filled name field in password recovery form with 'Shadi' on //input[@placeholder='Name']
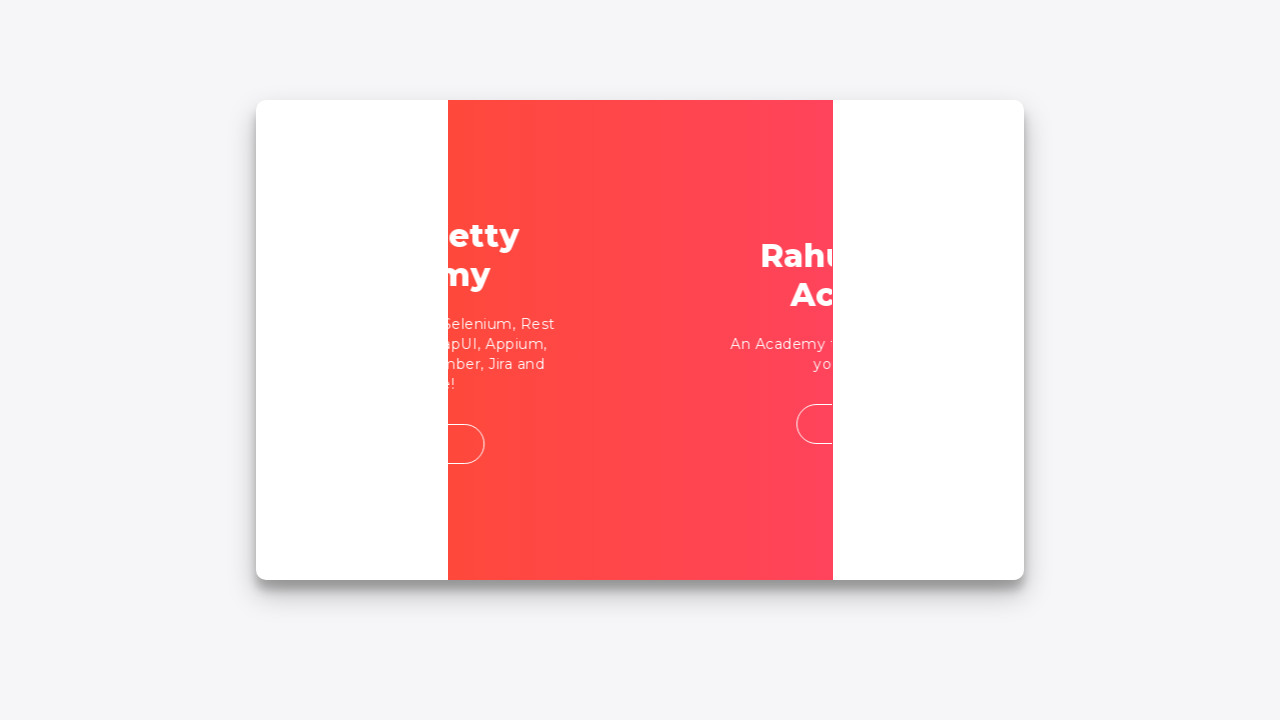

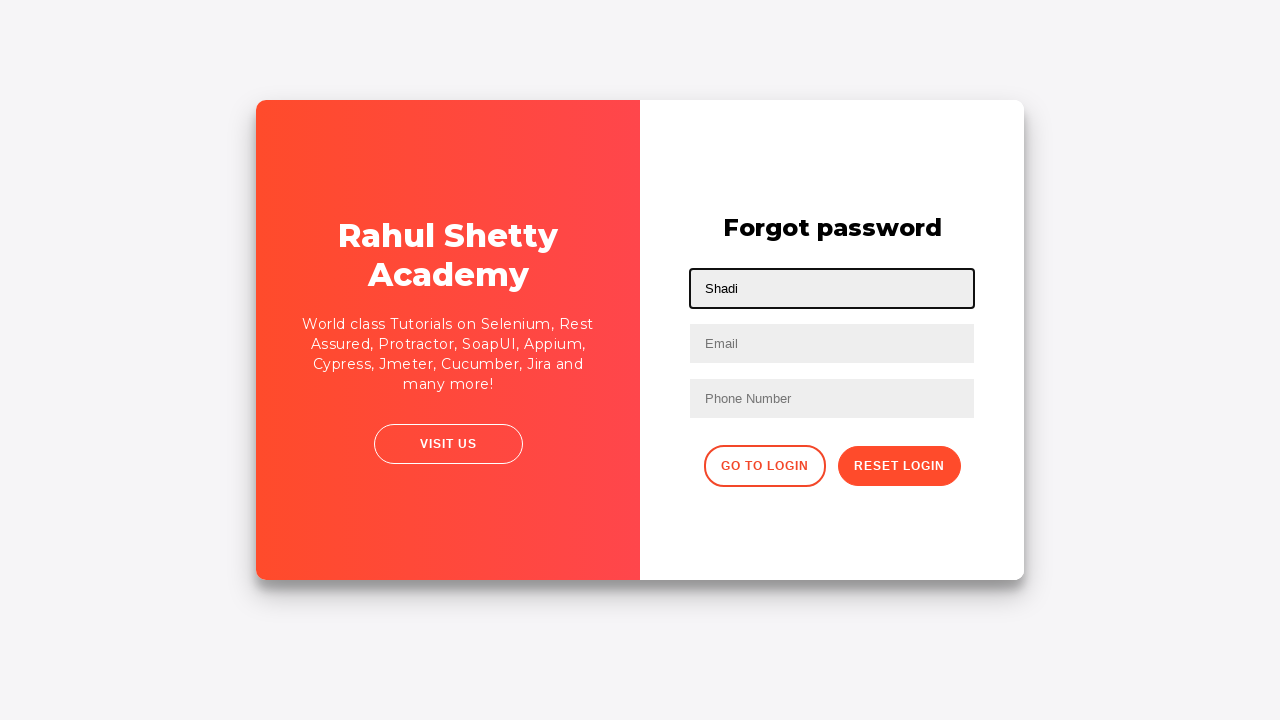